Tests different types of button clicks (double-click, right-click, and regular click) on a demo page and verifies the corresponding messages appear

Starting URL: https://demoqa.com/buttons

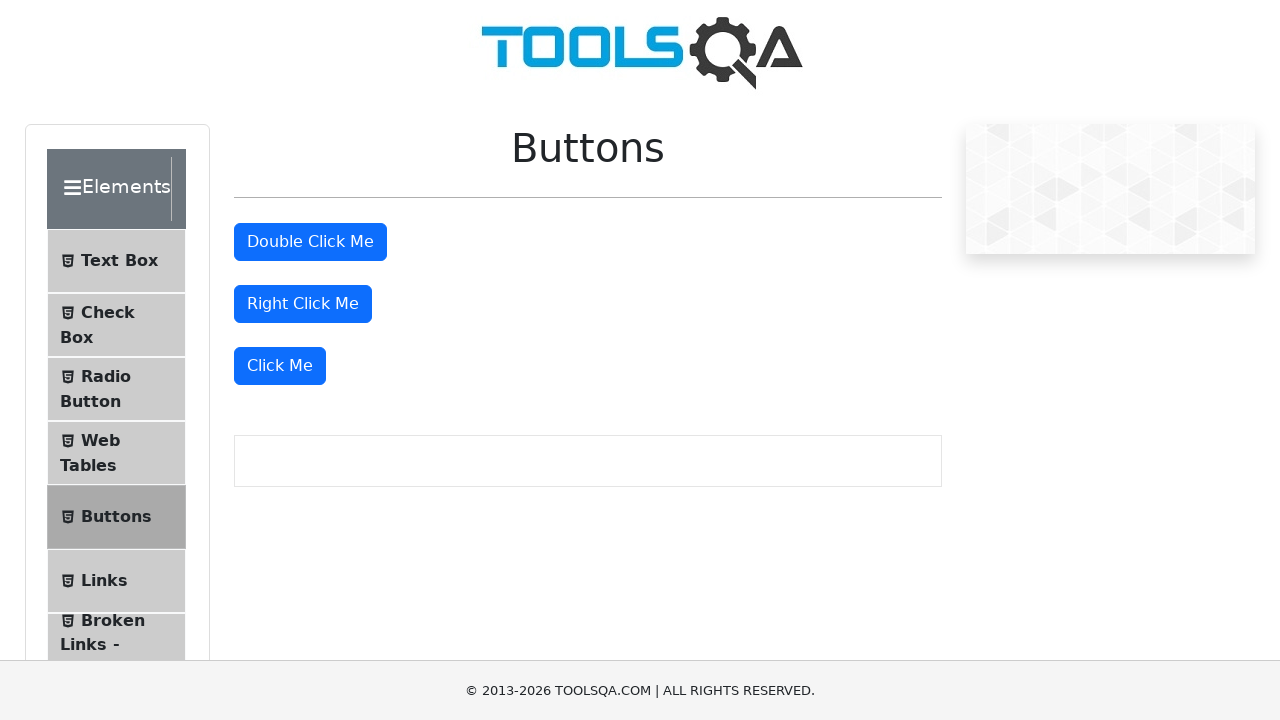

Double-clicked the double-click button at (310, 242) on #doubleClickBtn
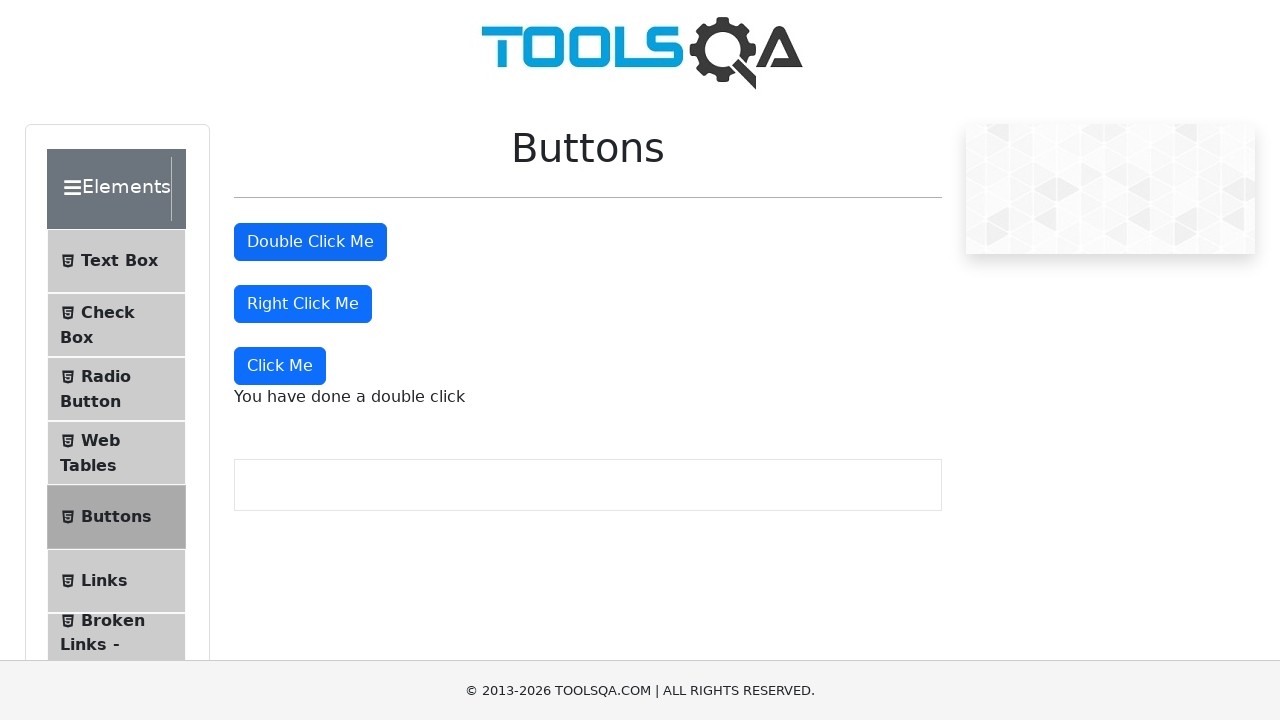

Verified double-click message appears: 'You have done a double click'
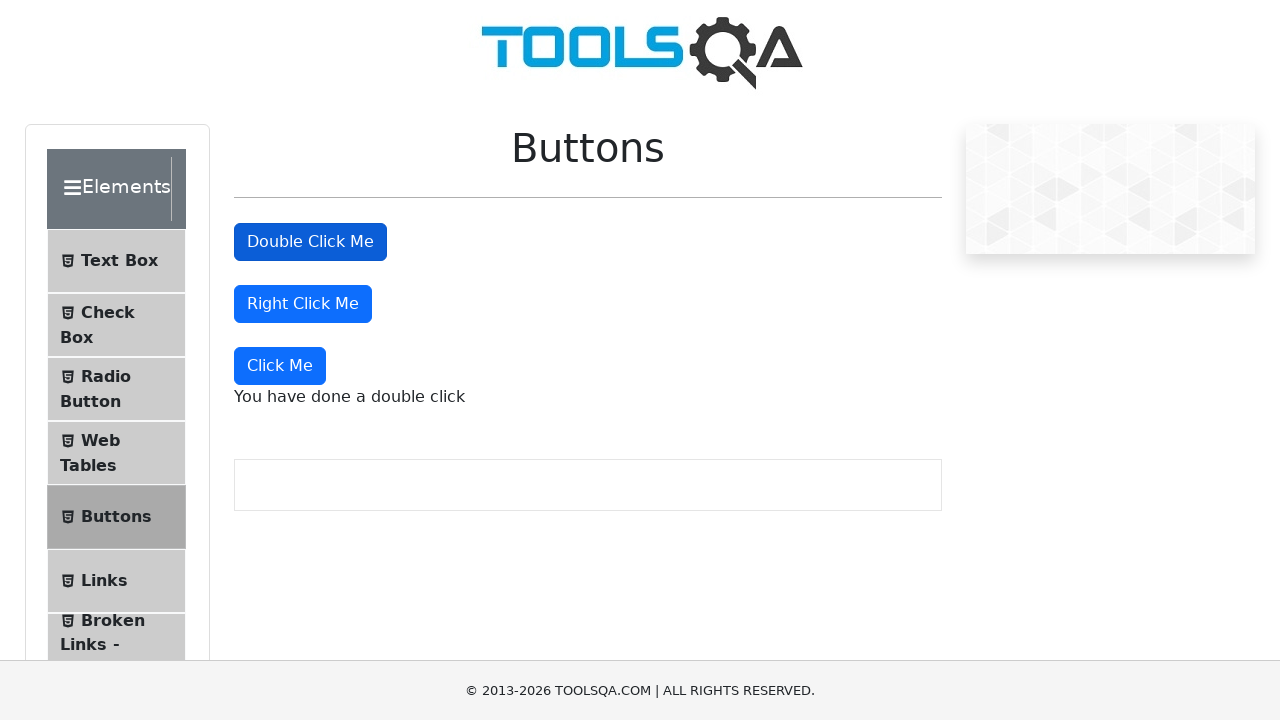

Right-clicked the right-click button at (303, 304) on #rightClickBtn
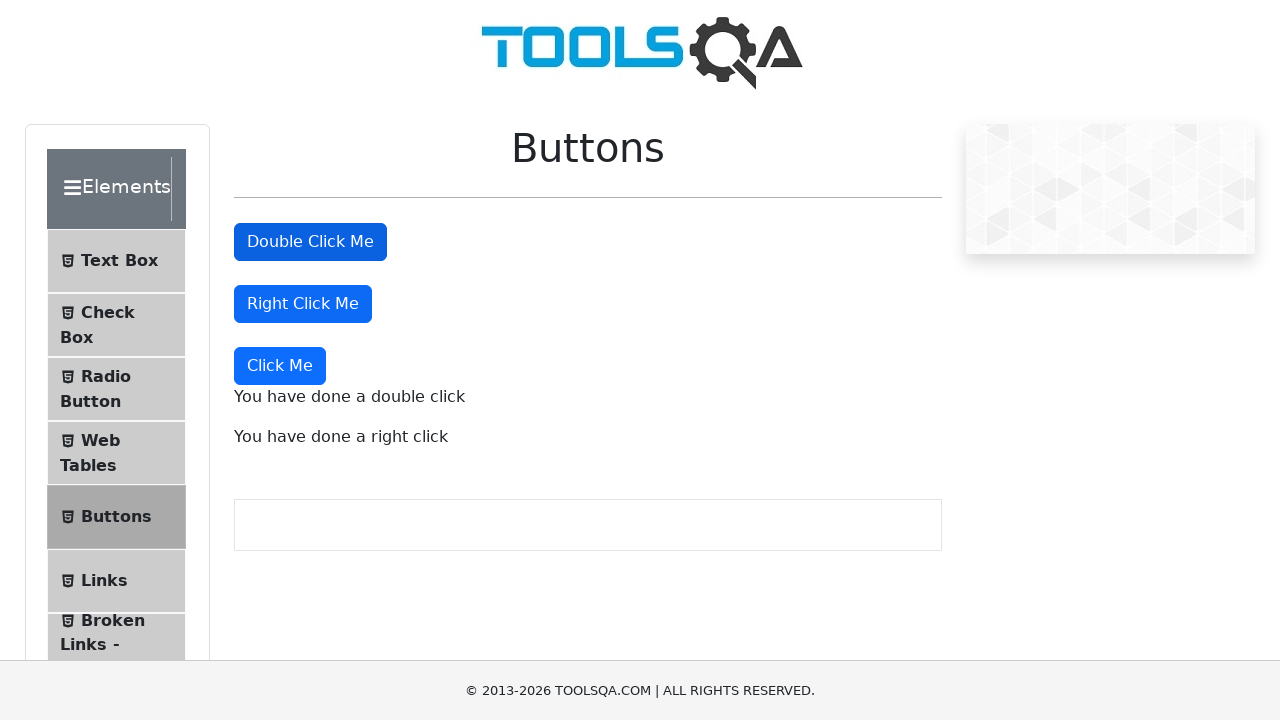

Verified right-click message appears: 'You have done a right click'
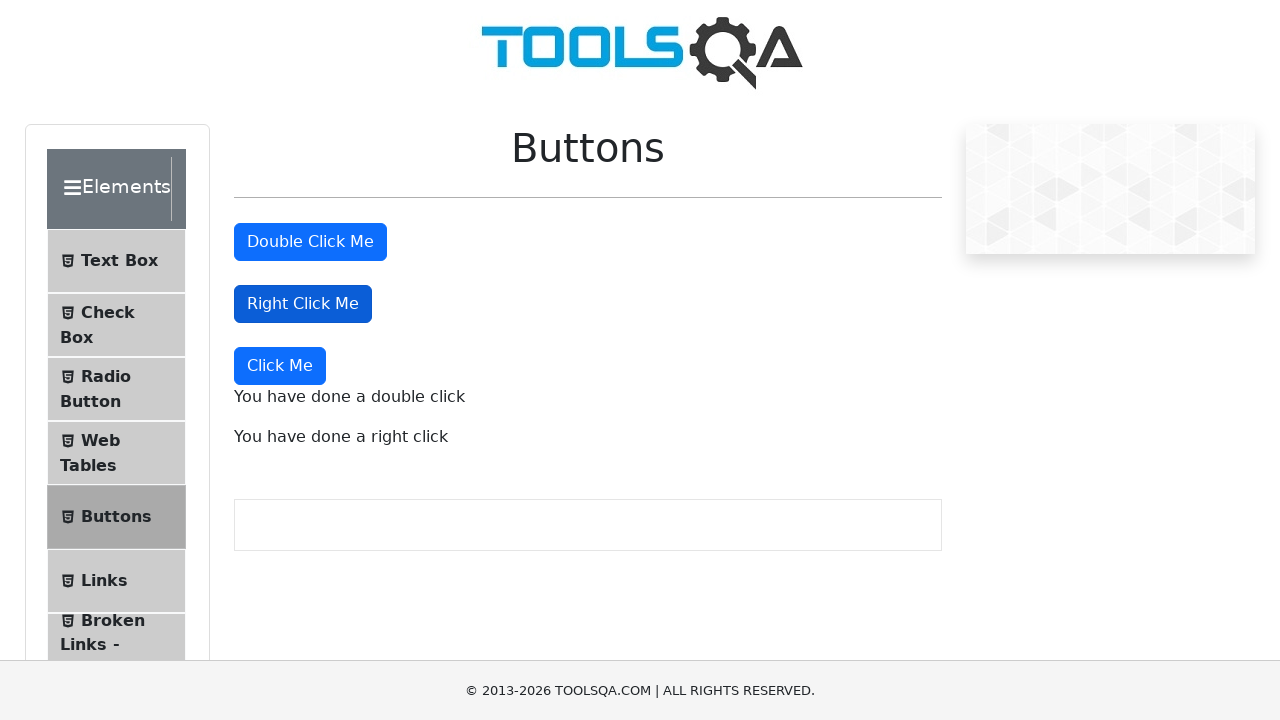

Clicked the dynamic click button at (280, 366) on xpath=//div[3]//button[1]
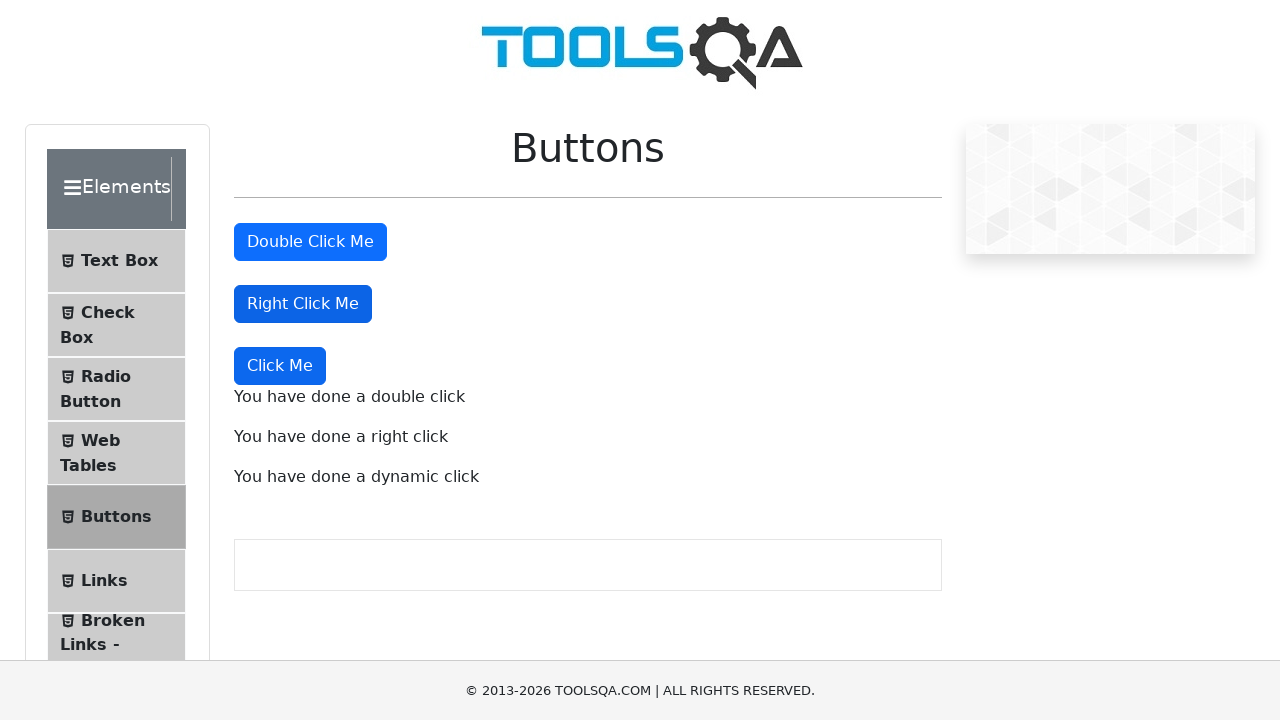

Verified dynamic click message appears: 'You have done a dynamic click'
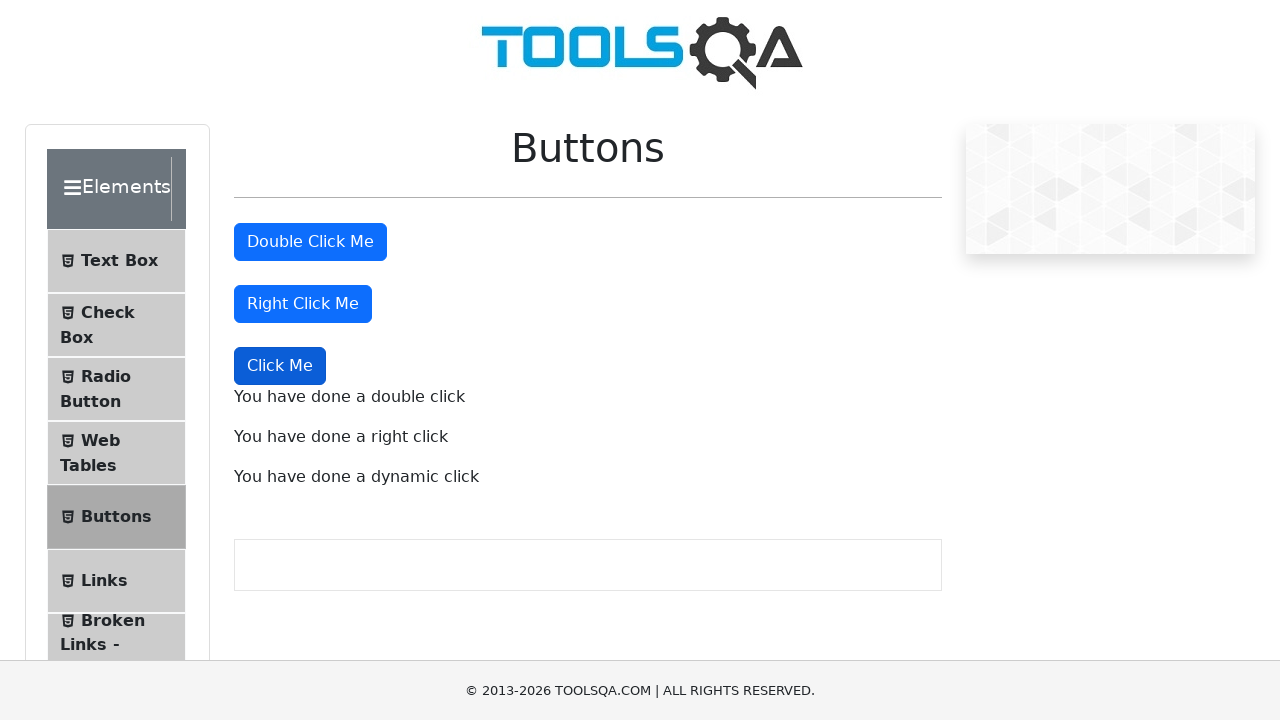

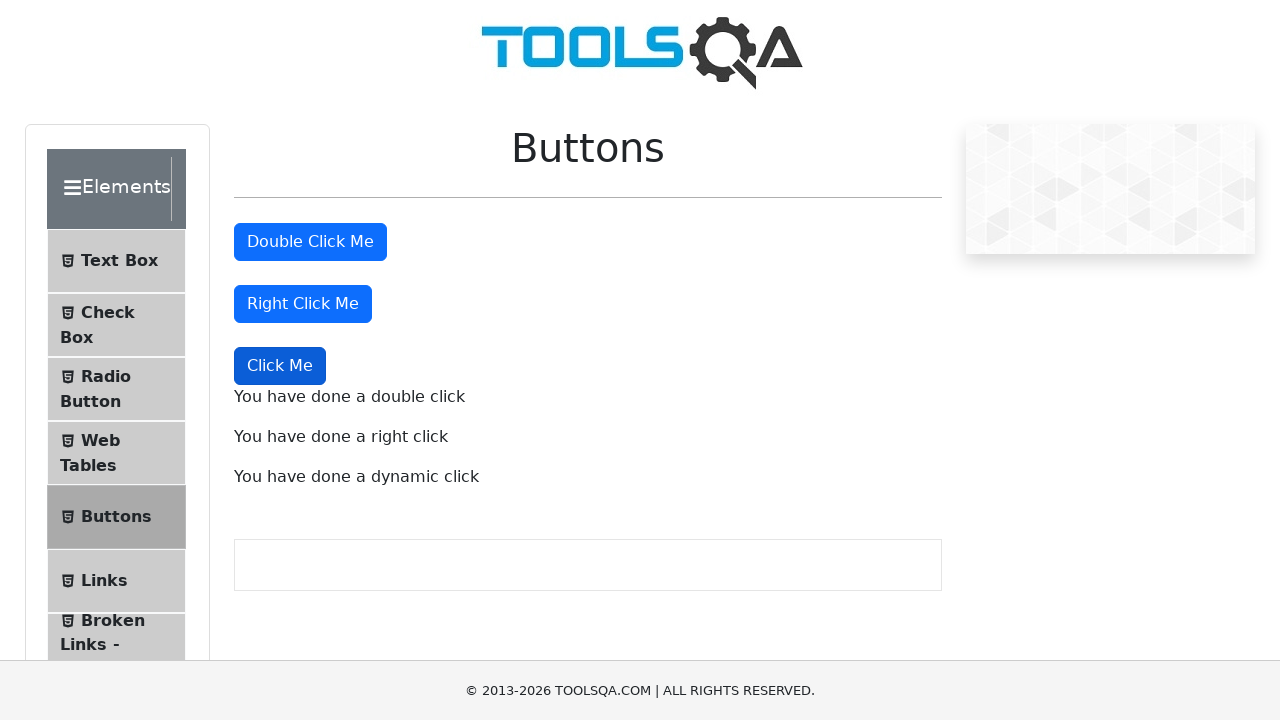